Tests auto-suggestive dropdown functionality by typing "IND" and selecting "India" from the suggestions

Starting URL: https://rahulshettyacademy.com/dropdownsPractise/

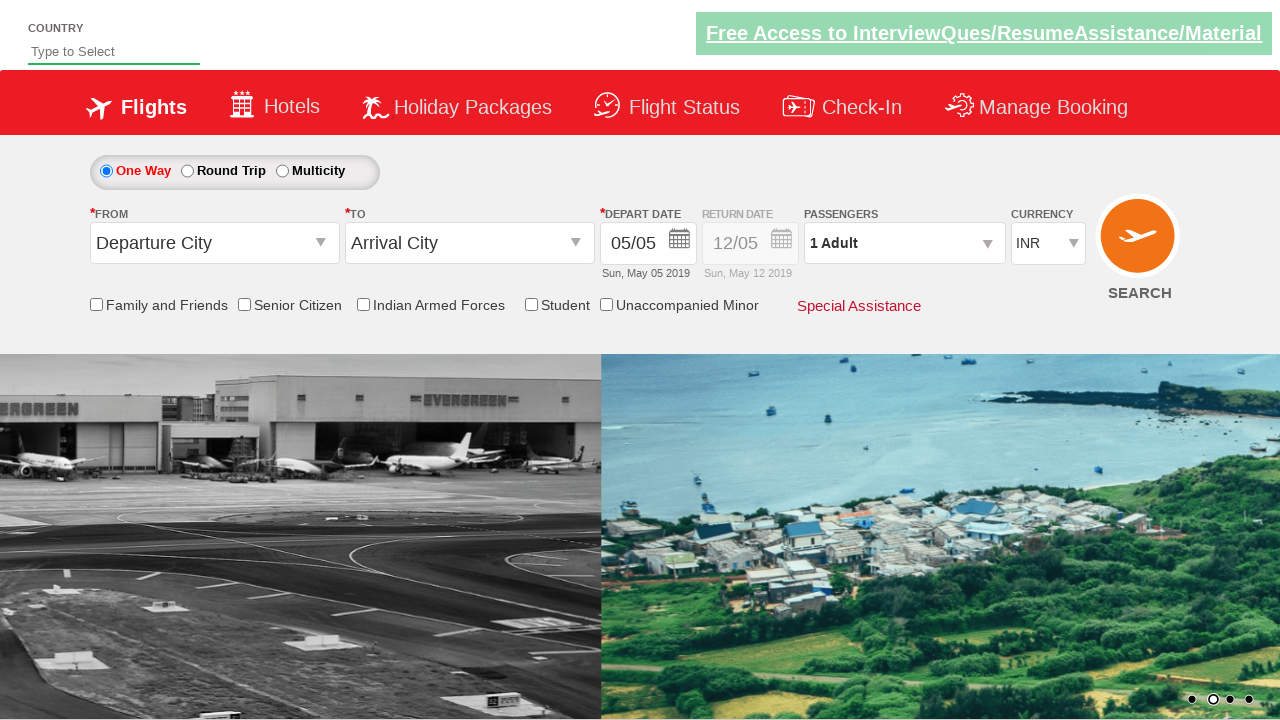

Navigated to dropdownsPractise page
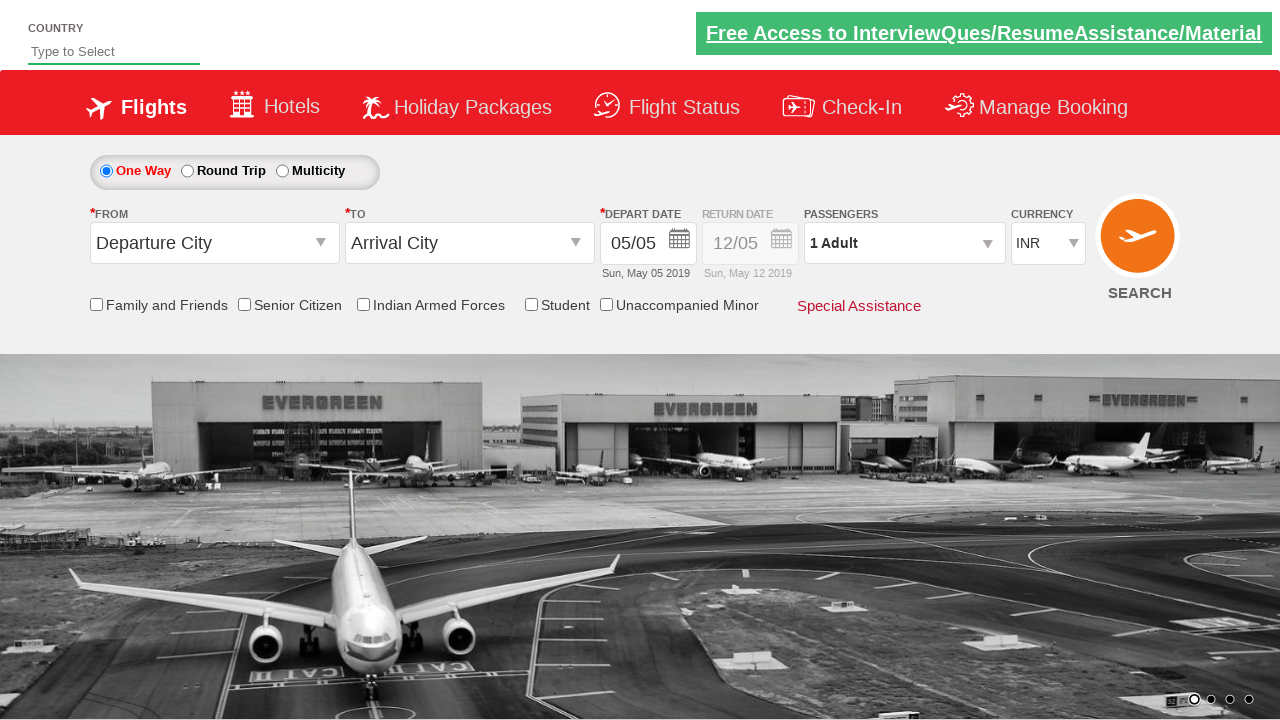

Typed 'IND' in the auto-suggest field on #autosuggest
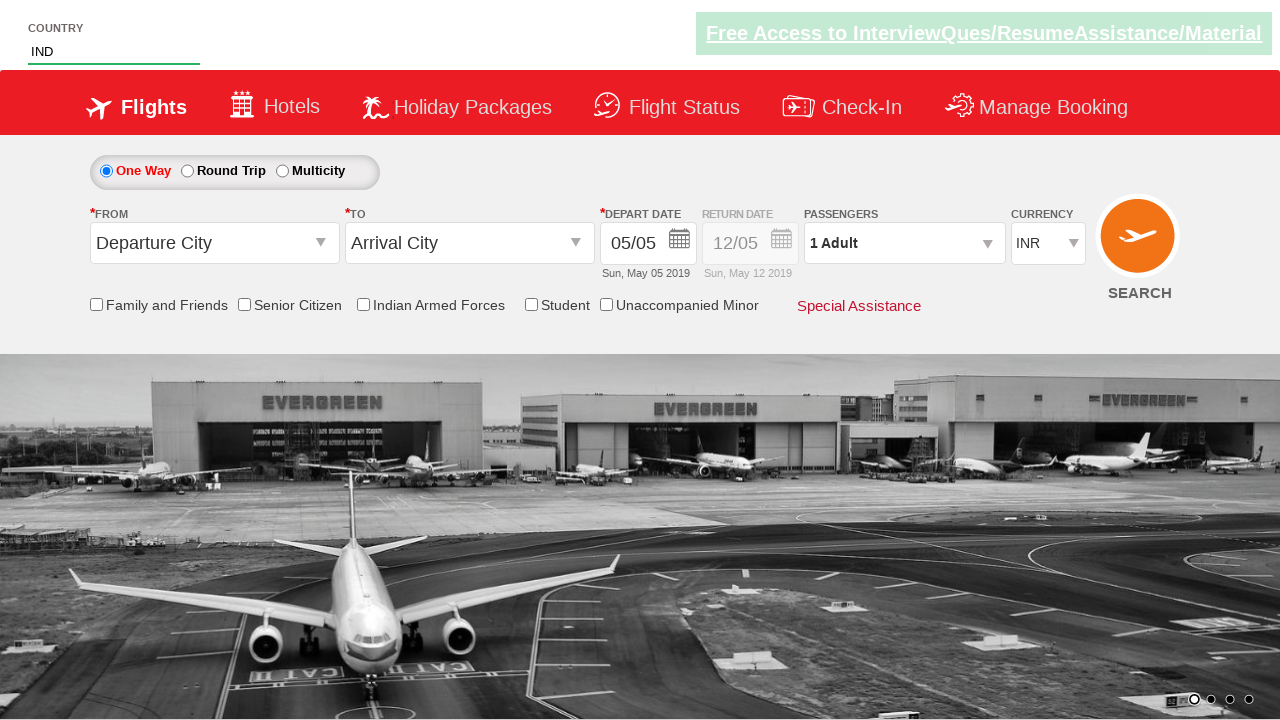

Auto-suggest dropdown suggestions loaded
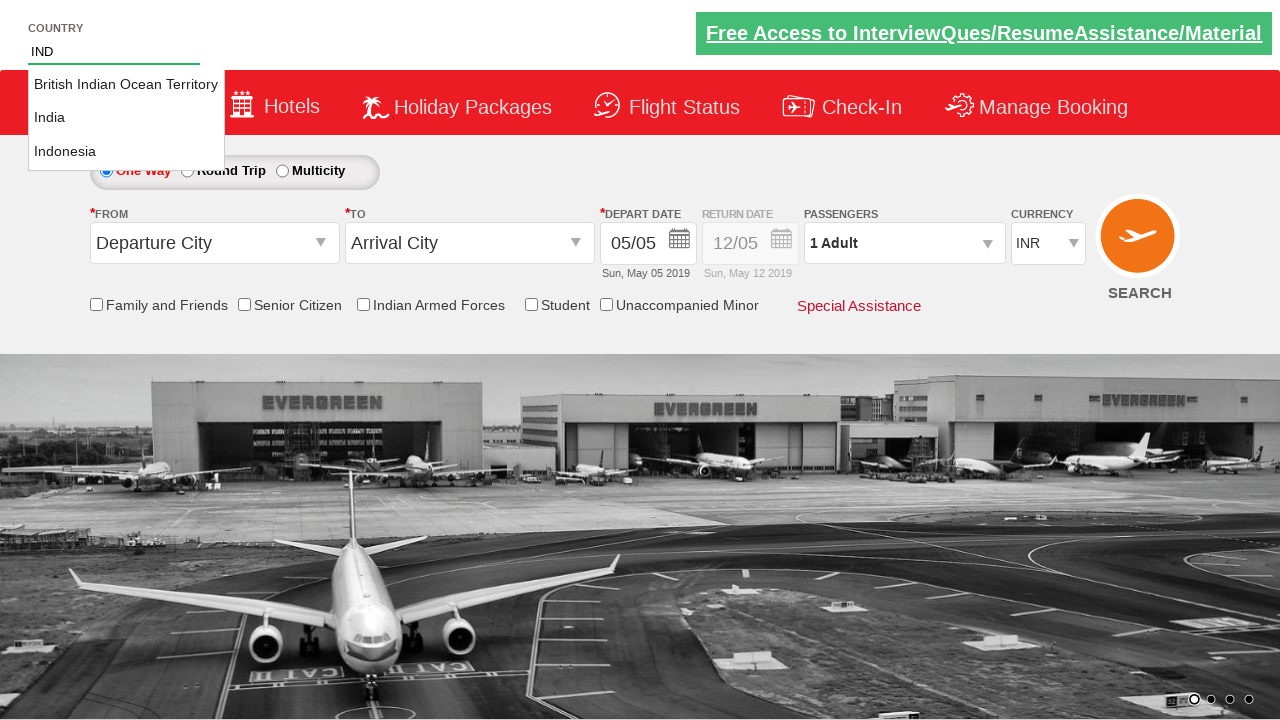

Selected 'India' from the auto-suggest dropdown at (126, 118) on xpath=//ul[@class='ui-autocomplete ui-front ui-menu ui-widget ui-widget-content 
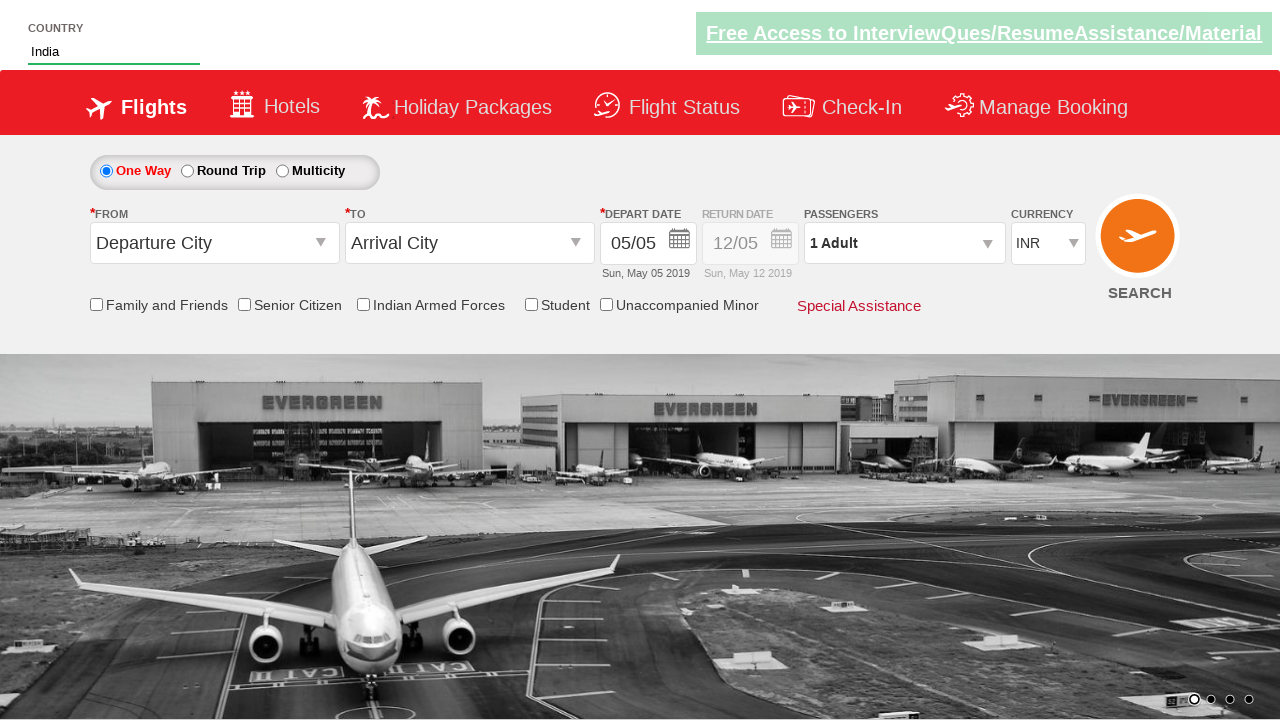

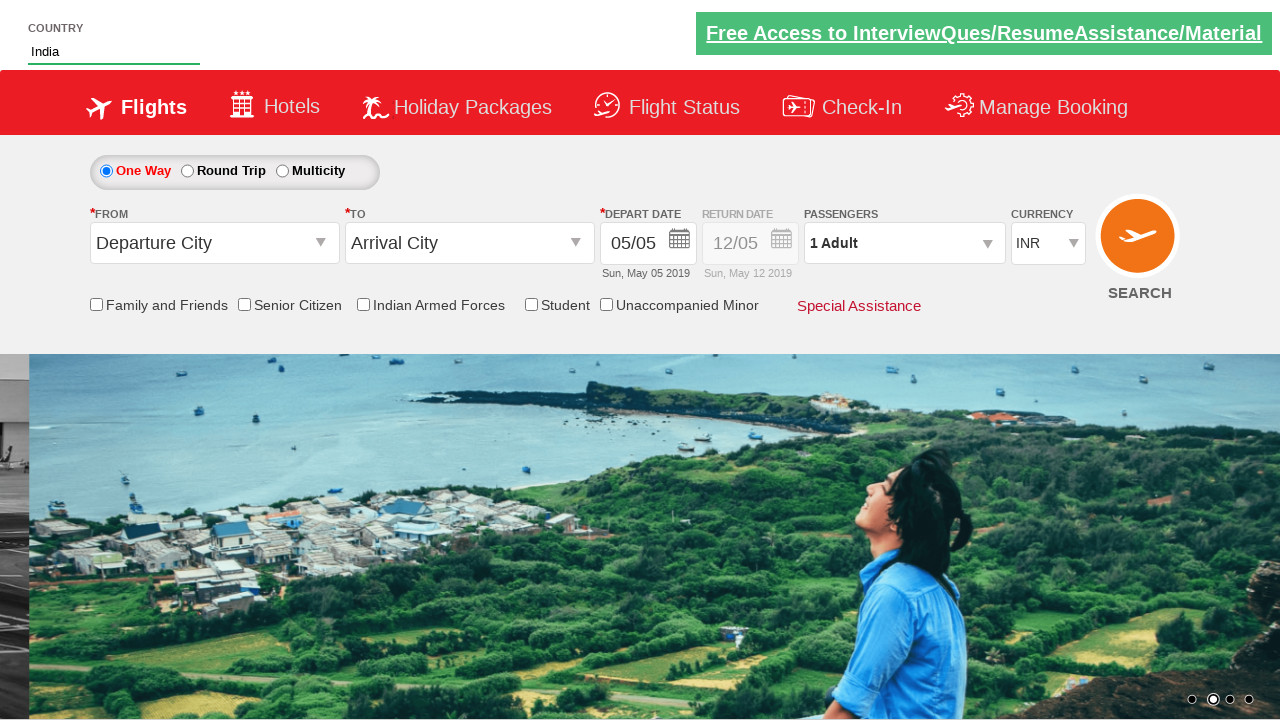